Solves a mathematical problem on a form by calculating a value, filling the answer, selecting checkboxes and radio buttons, then submitting

Starting URL: http://suninjuly.github.io/math.html

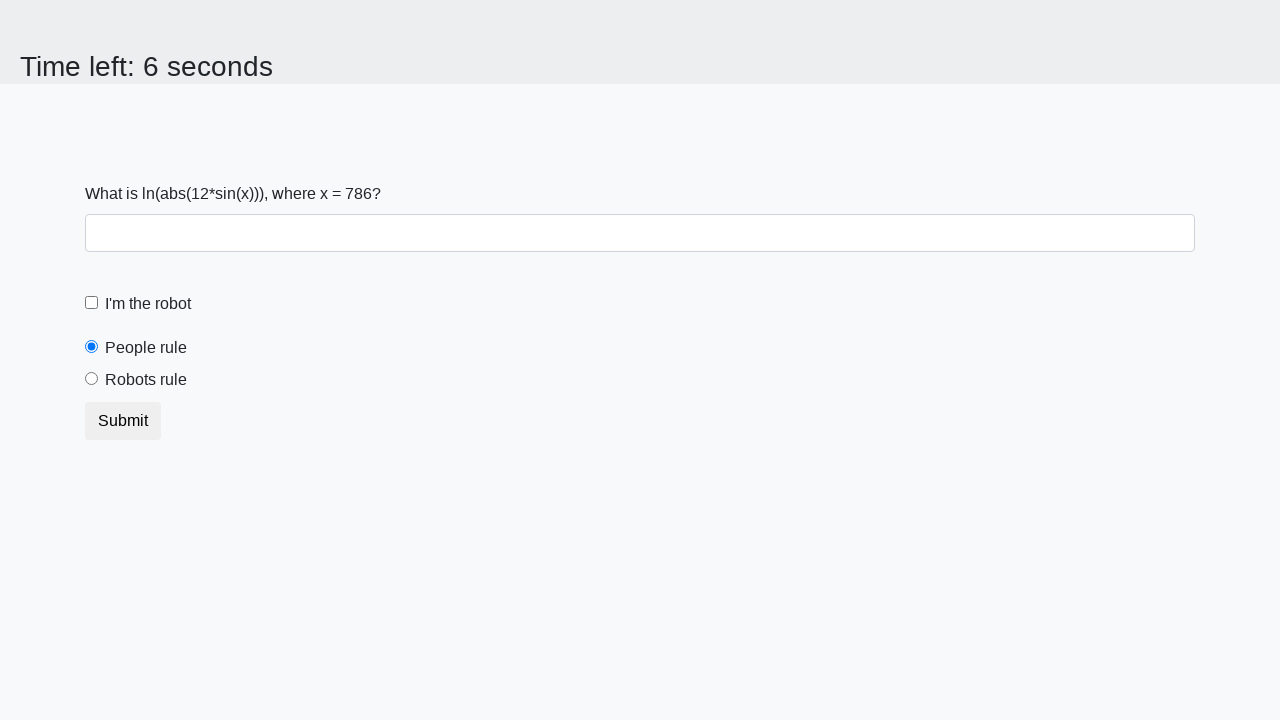

Located the input value element
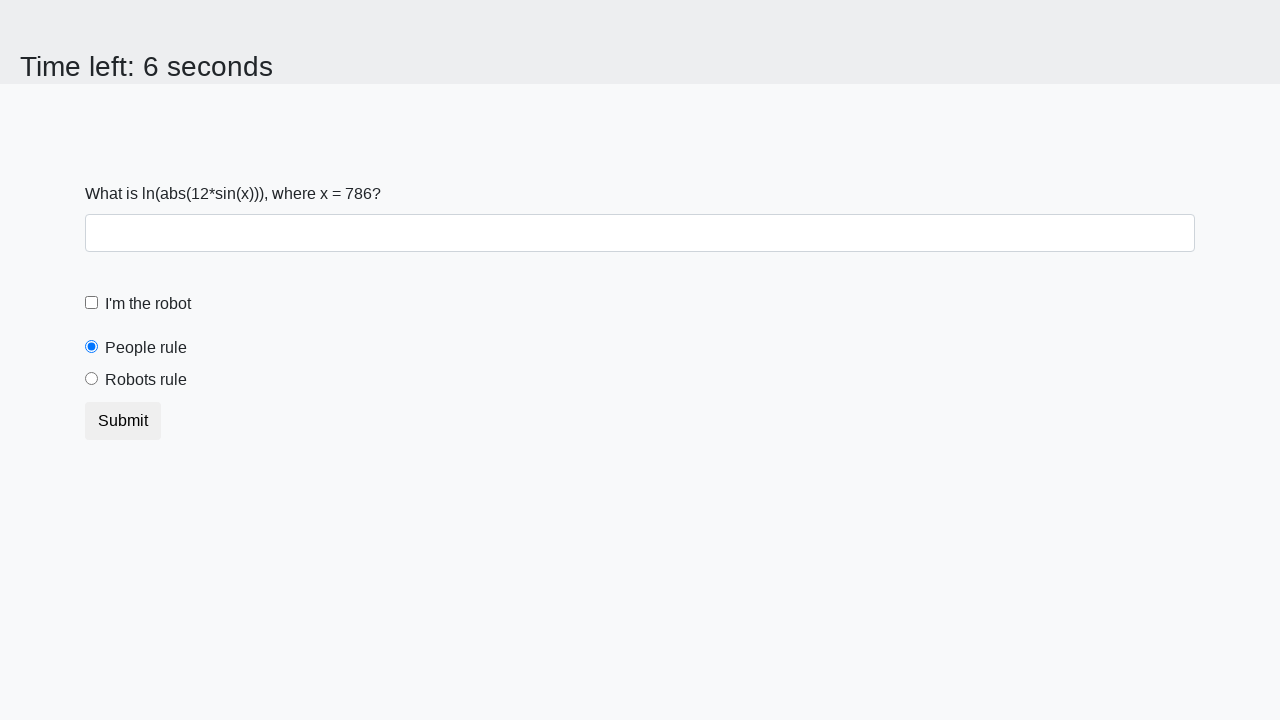

Retrieved the input value from the element
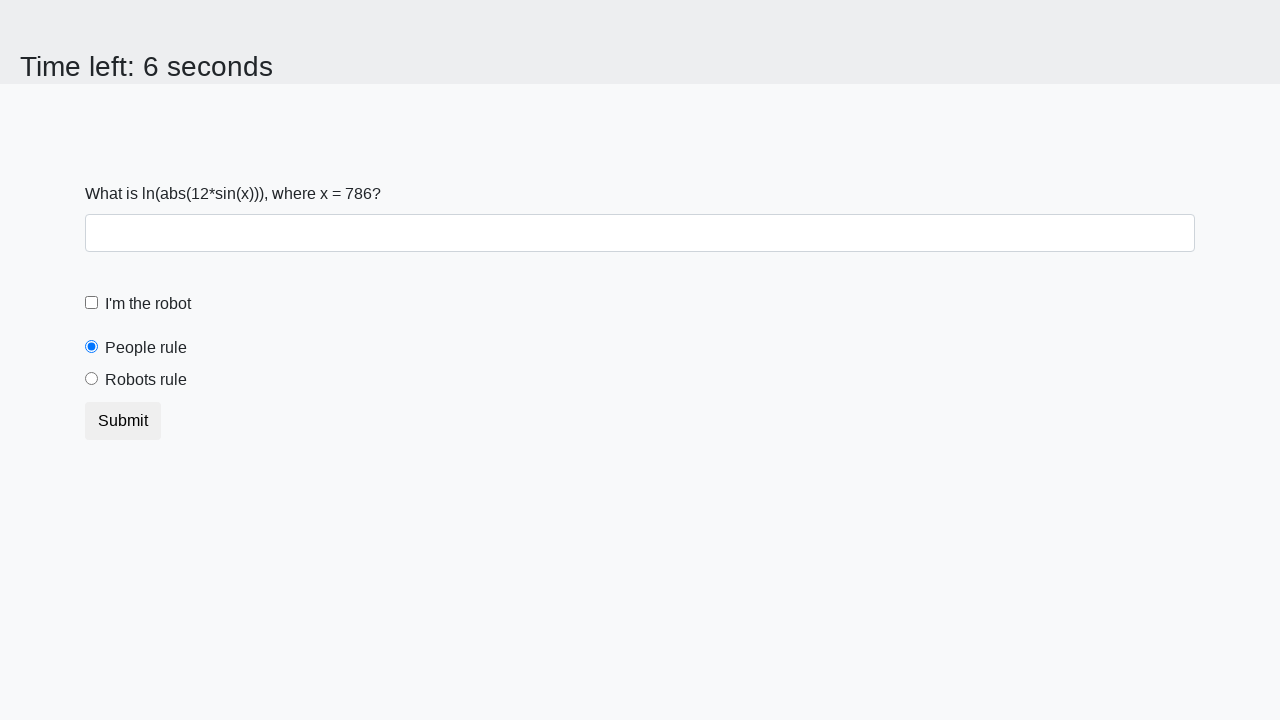

Calculated the answer using the mathematical formula: 1.916023385185439
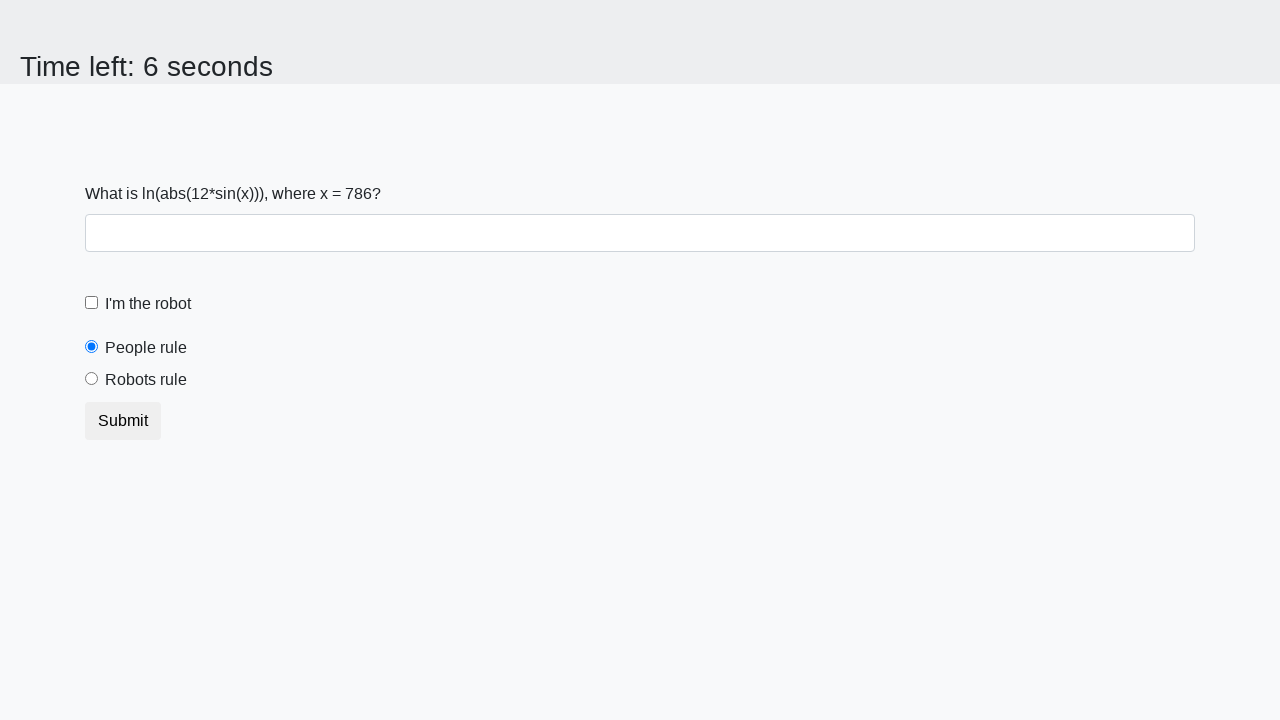

Filled in the calculated answer in the form field on #answer
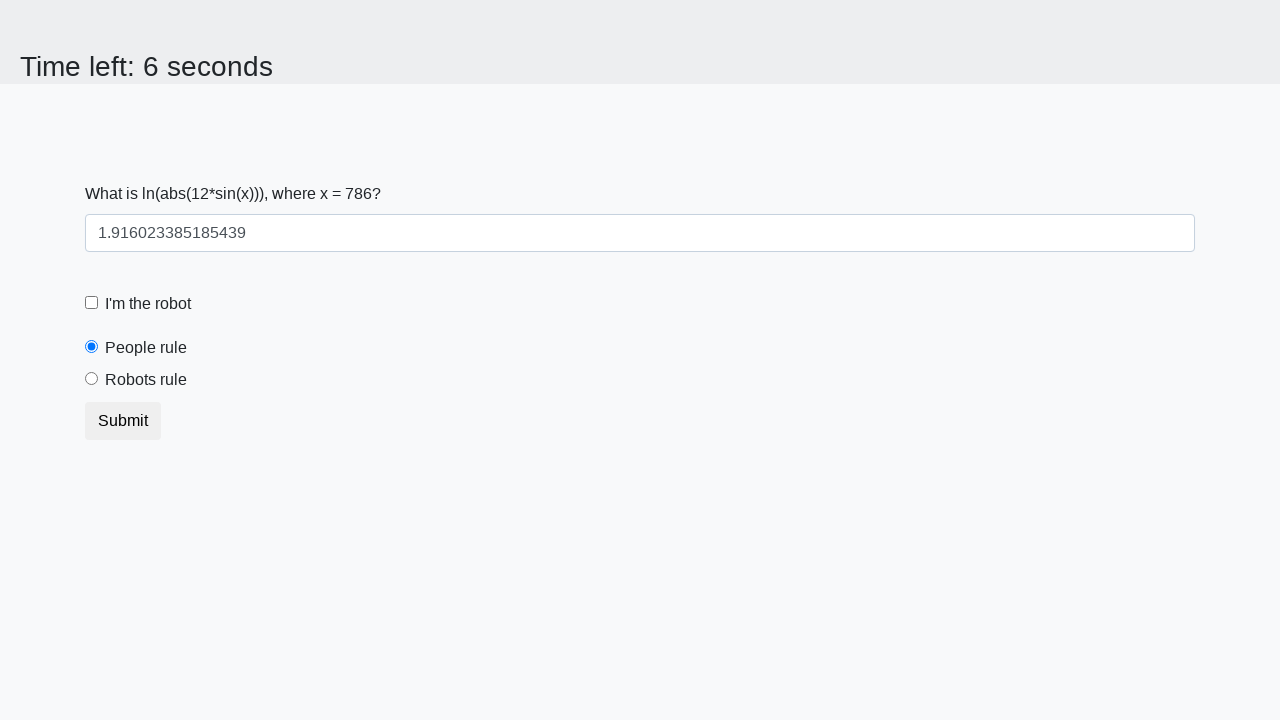

Clicked the robot checkbox at (92, 303) on #robotCheckbox
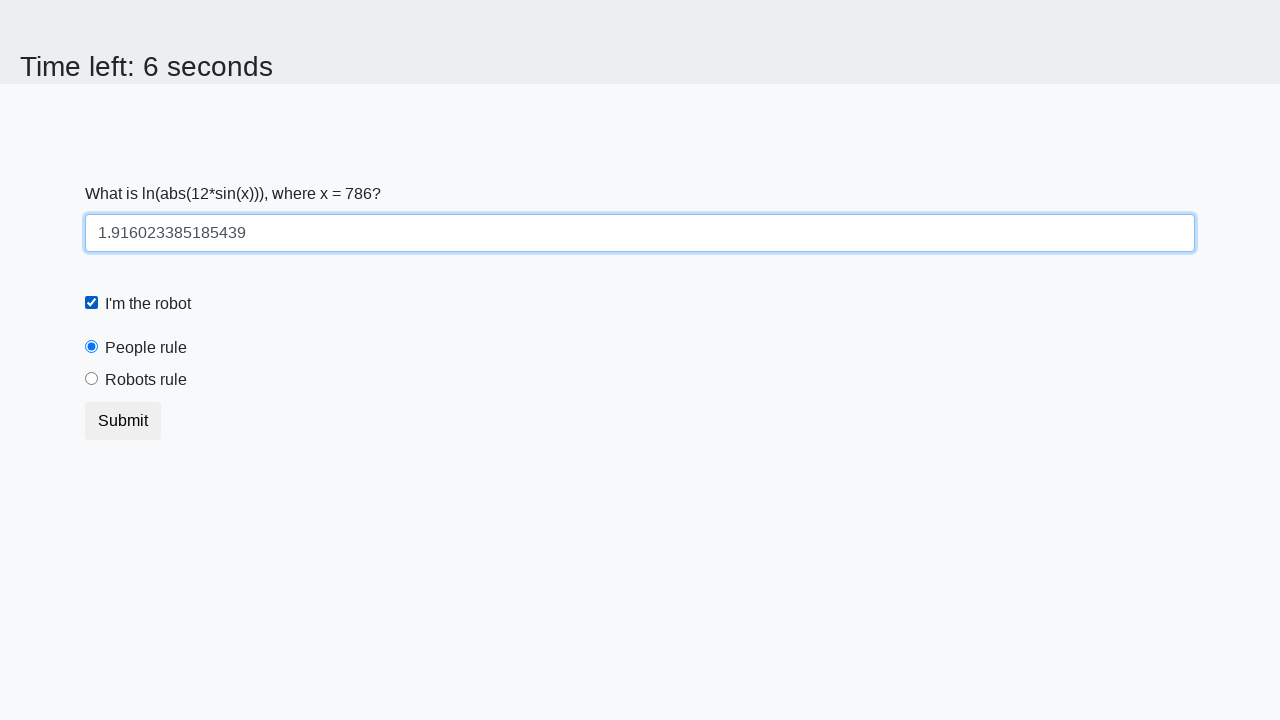

Selected the 'robots rule' radio button at (92, 379) on #robotsRule
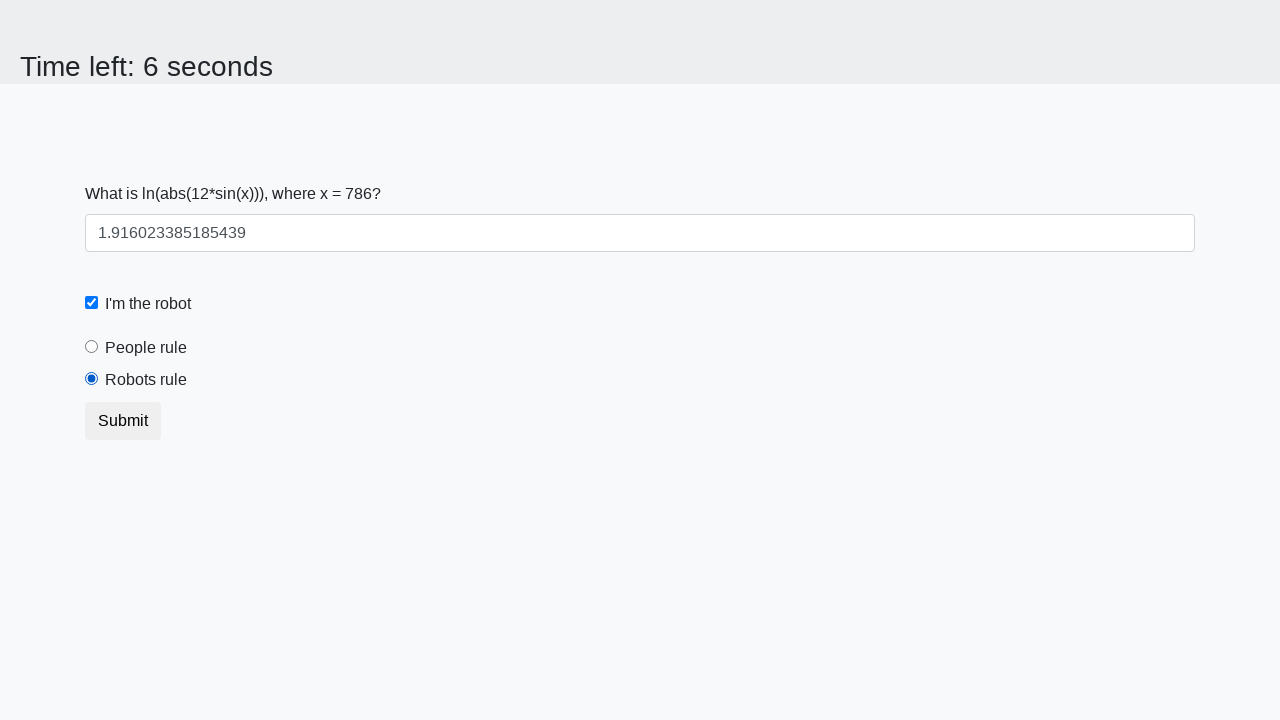

Submitted the form at (123, 421) on button.btn
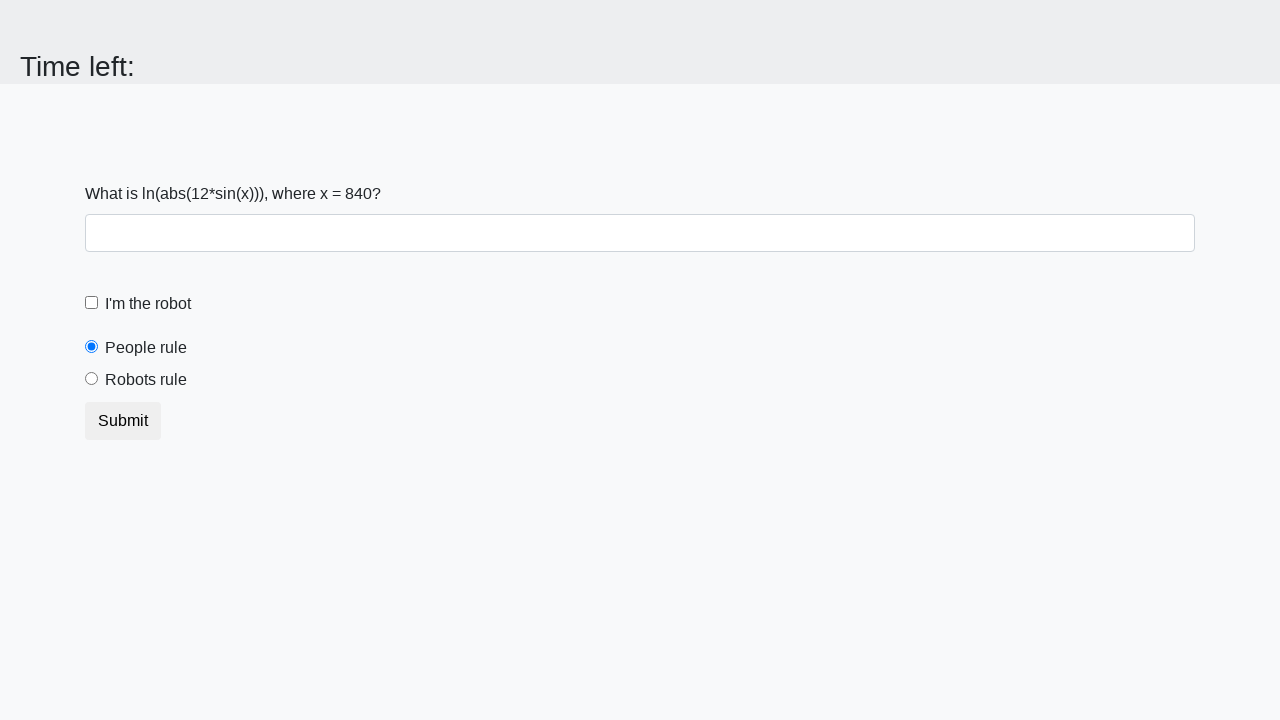

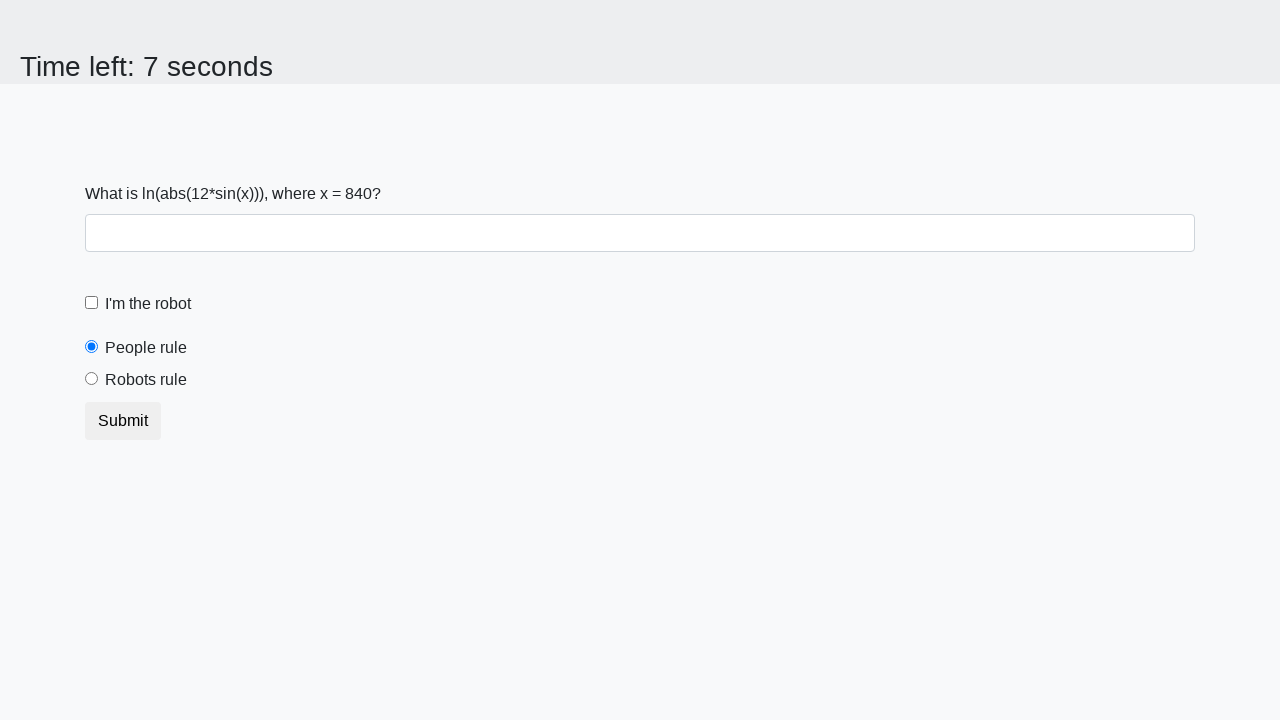